Tests a text box form by filling in user name, email, current address, and permanent address fields, then submitting the form

Starting URL: https://demoqa.com/text-box

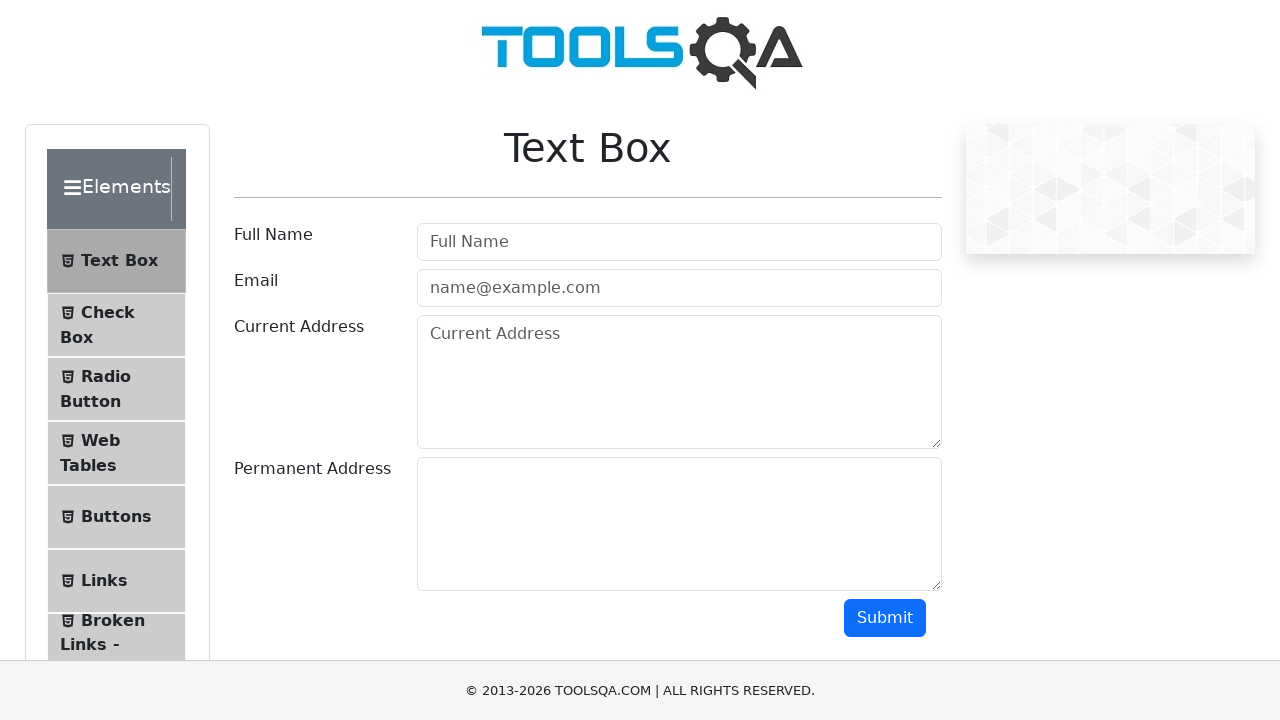

Filled user name field with 'Rodrigo' on //input[contains(@id,'userName')]
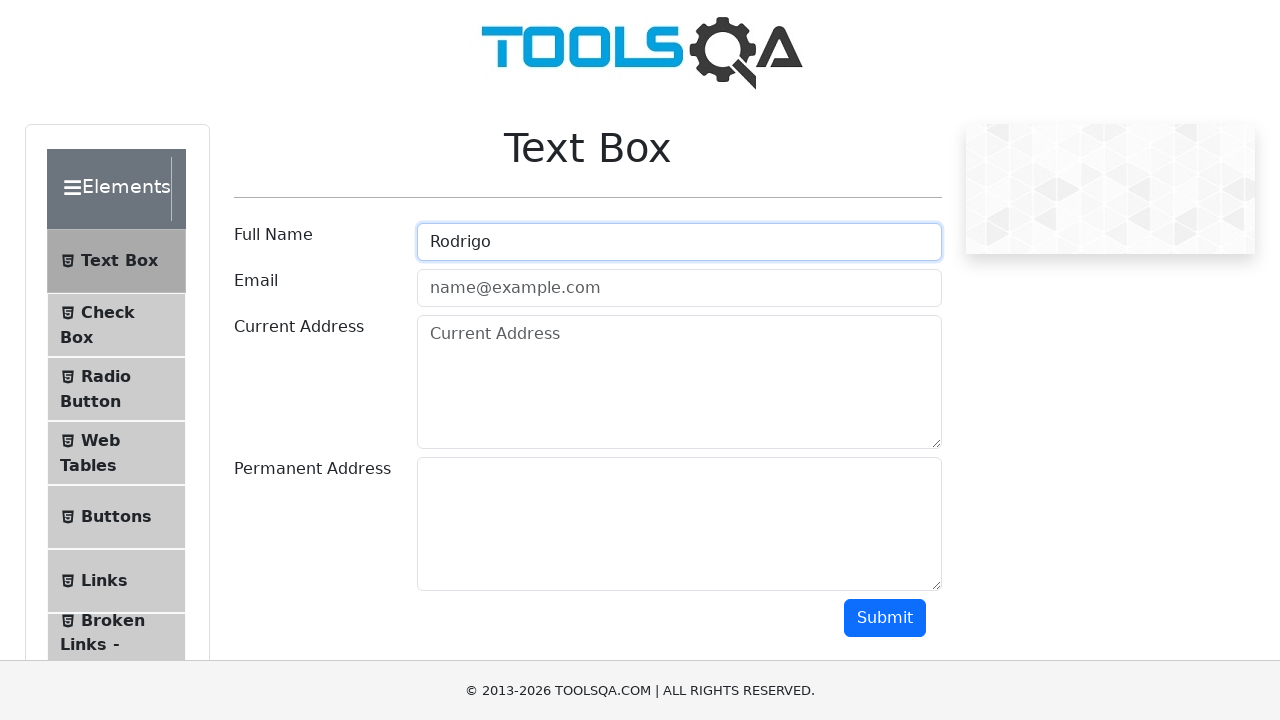

Filled email field with 'rodrigo@gmail.com' on #userEmail
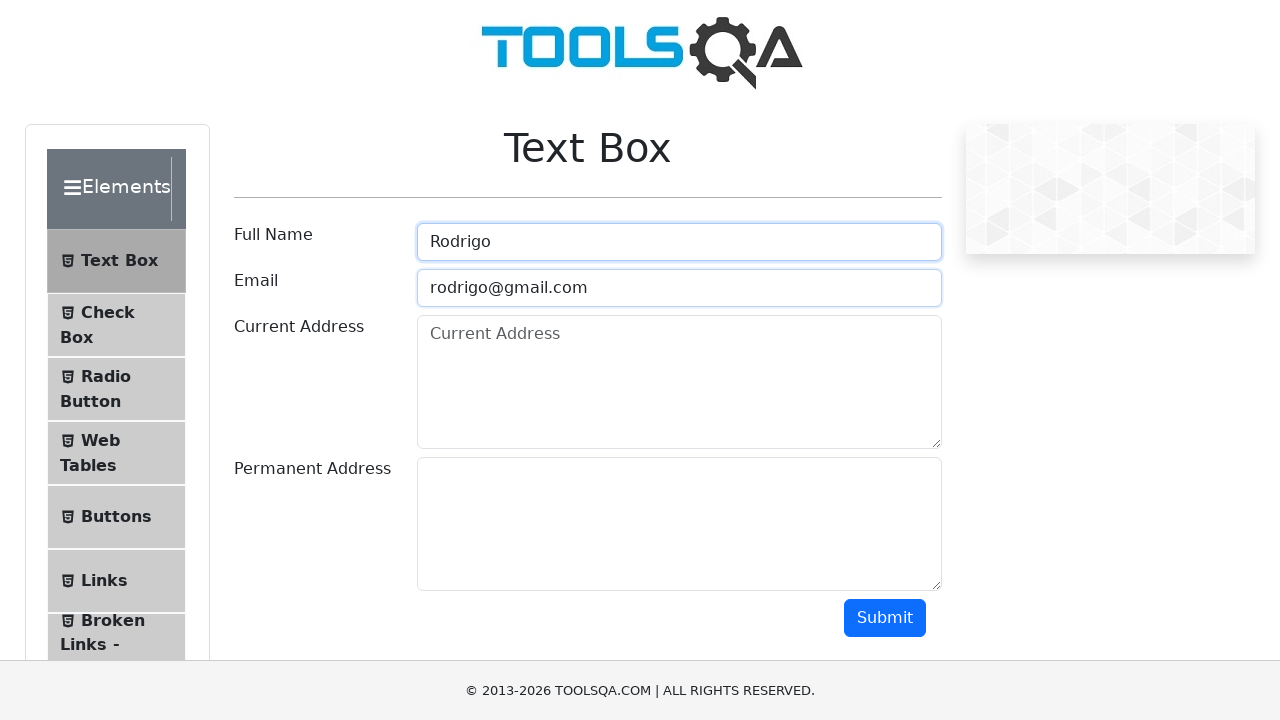

Filled current address field with 'Direccion uno' on #currentAddress
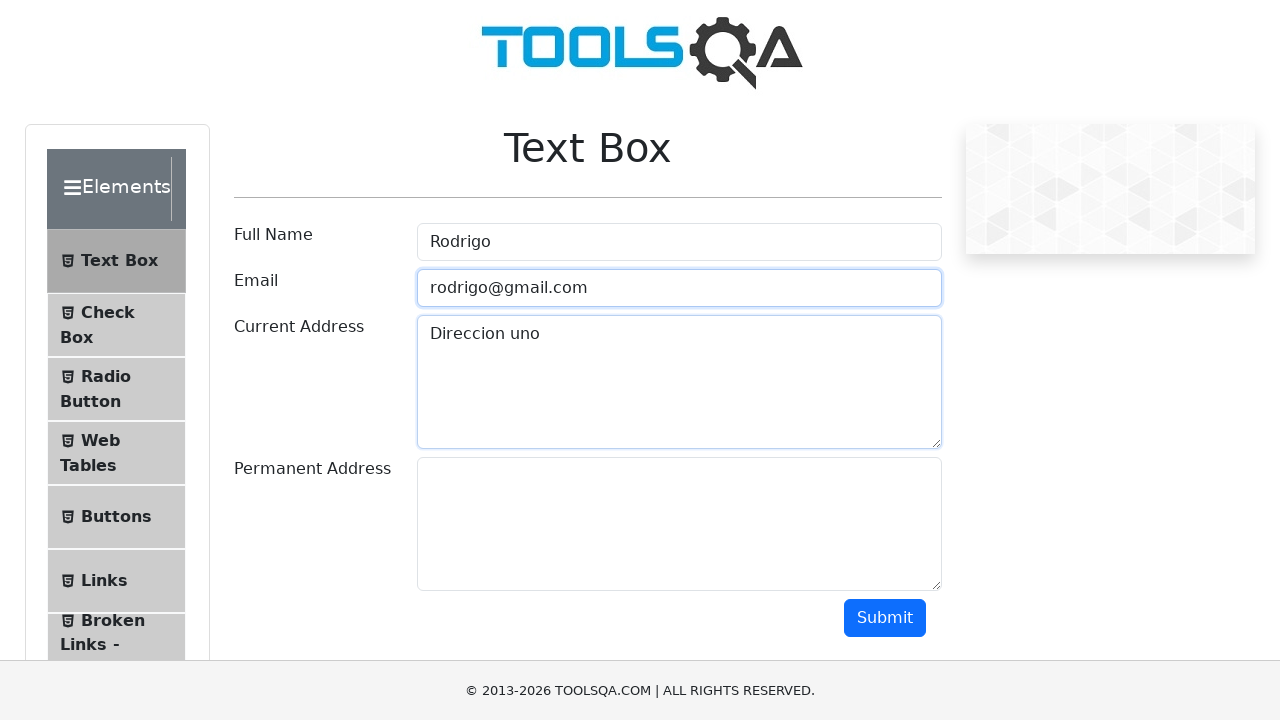

Filled permanent address field with 'Direccion dos' on #permanentAddress
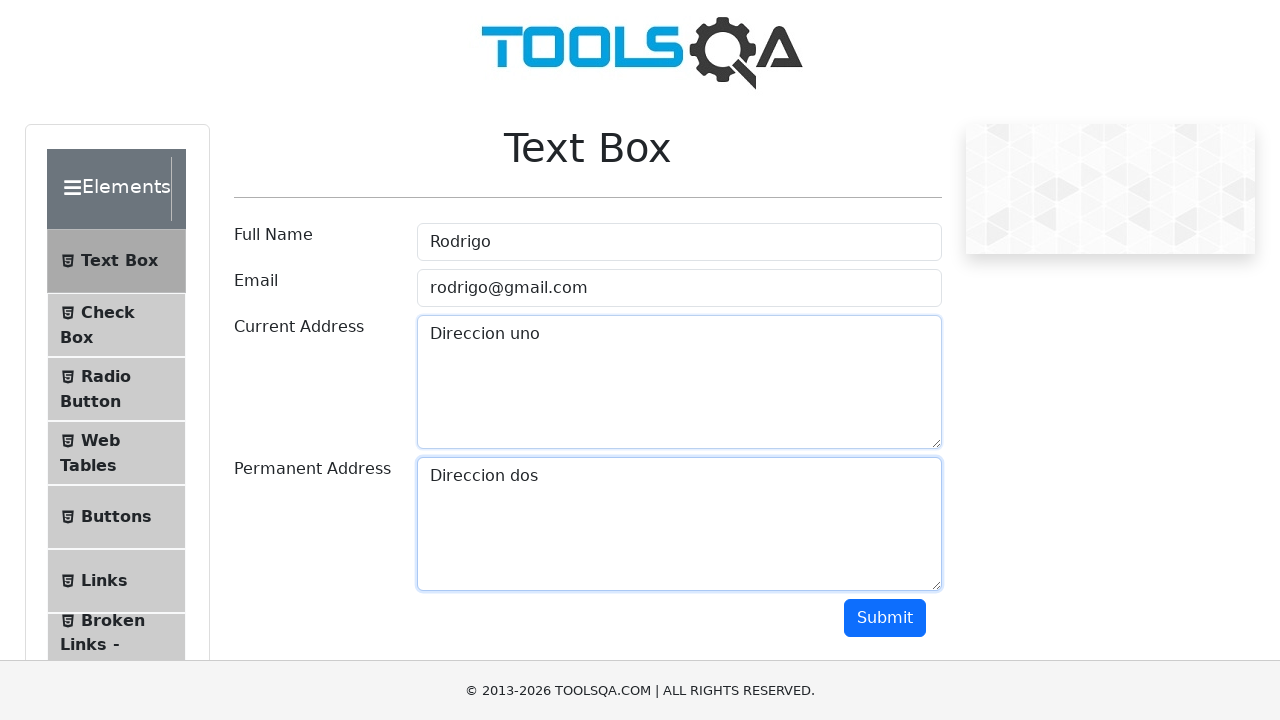

Scrolled down to reveal submit button
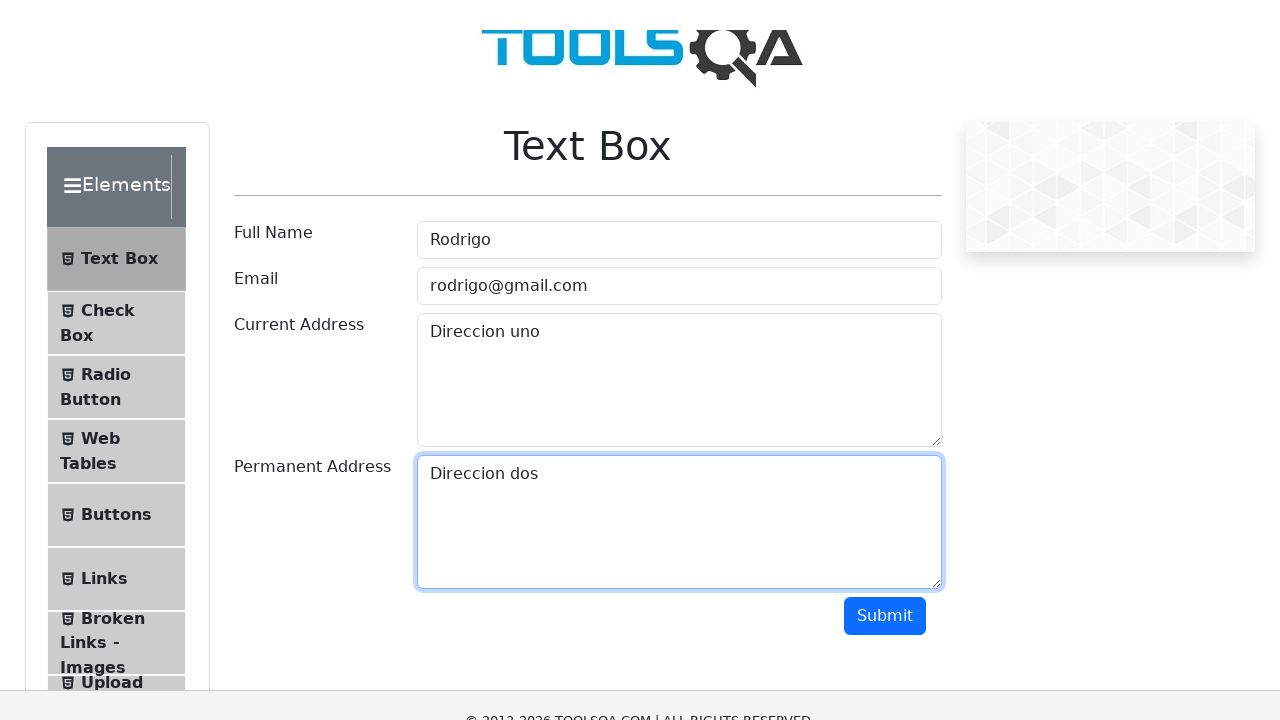

Clicked submit button to submit the form at (885, 118) on #submit
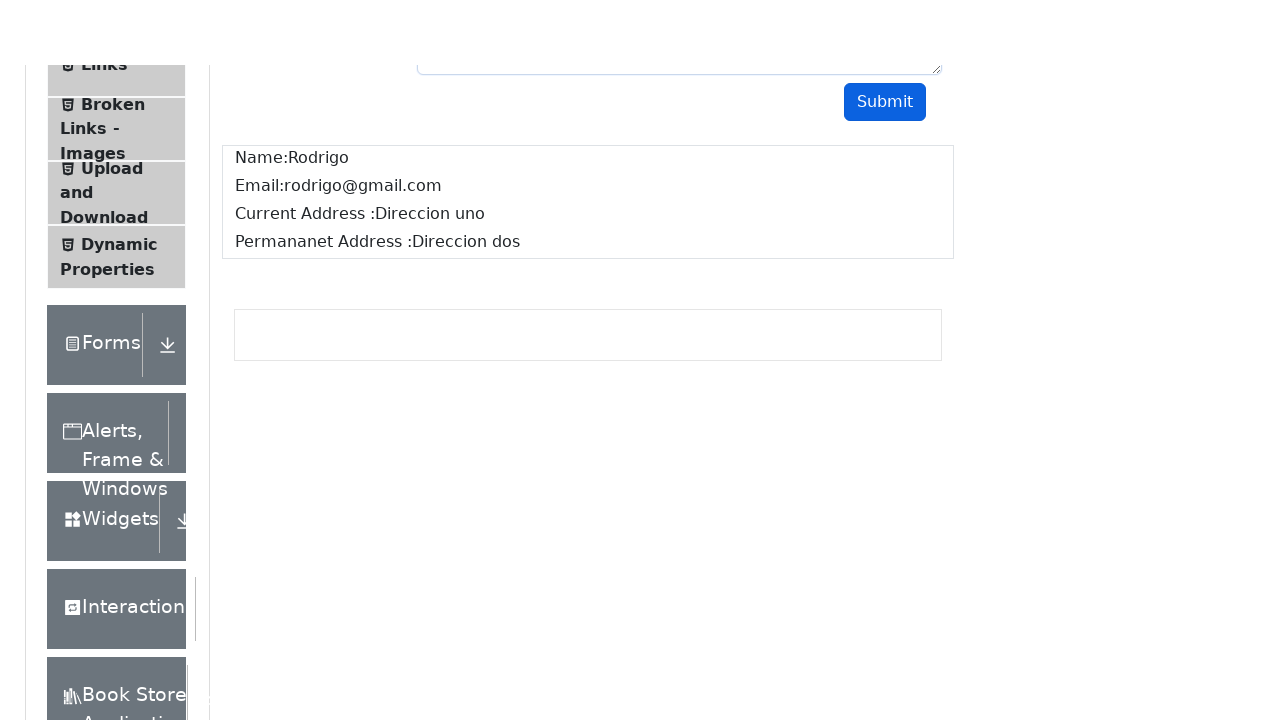

Form submission output appeared
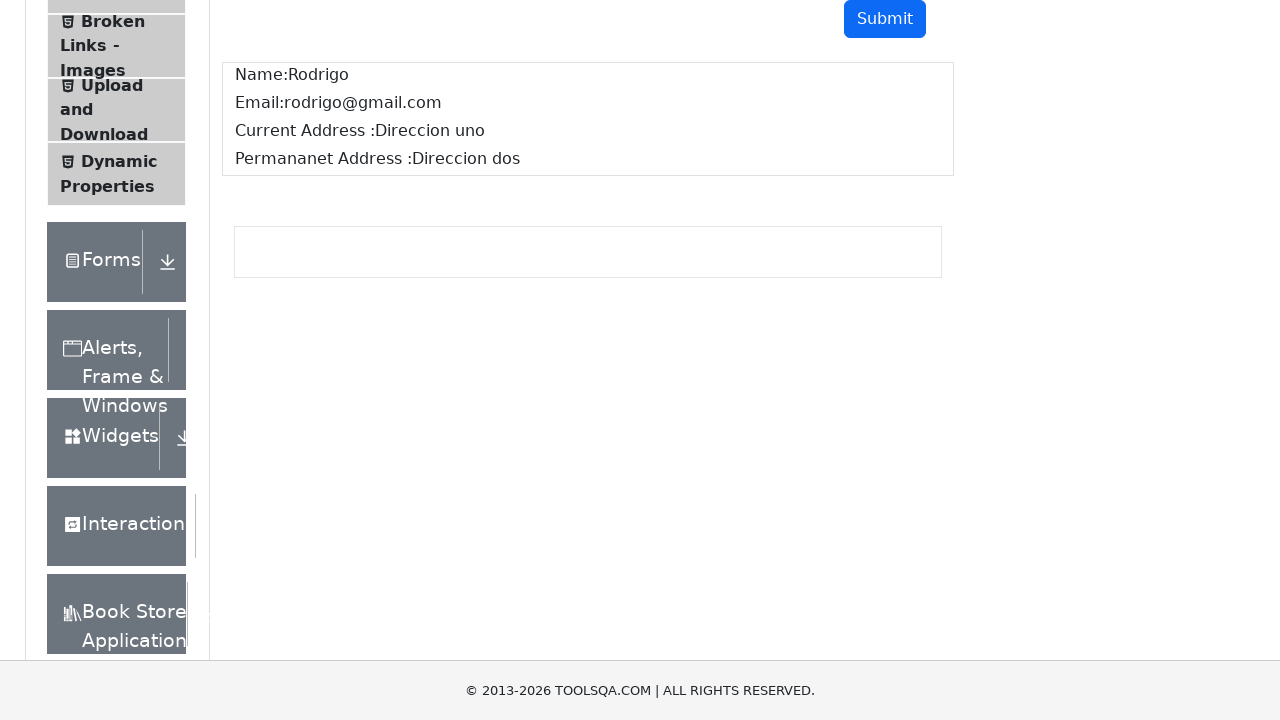

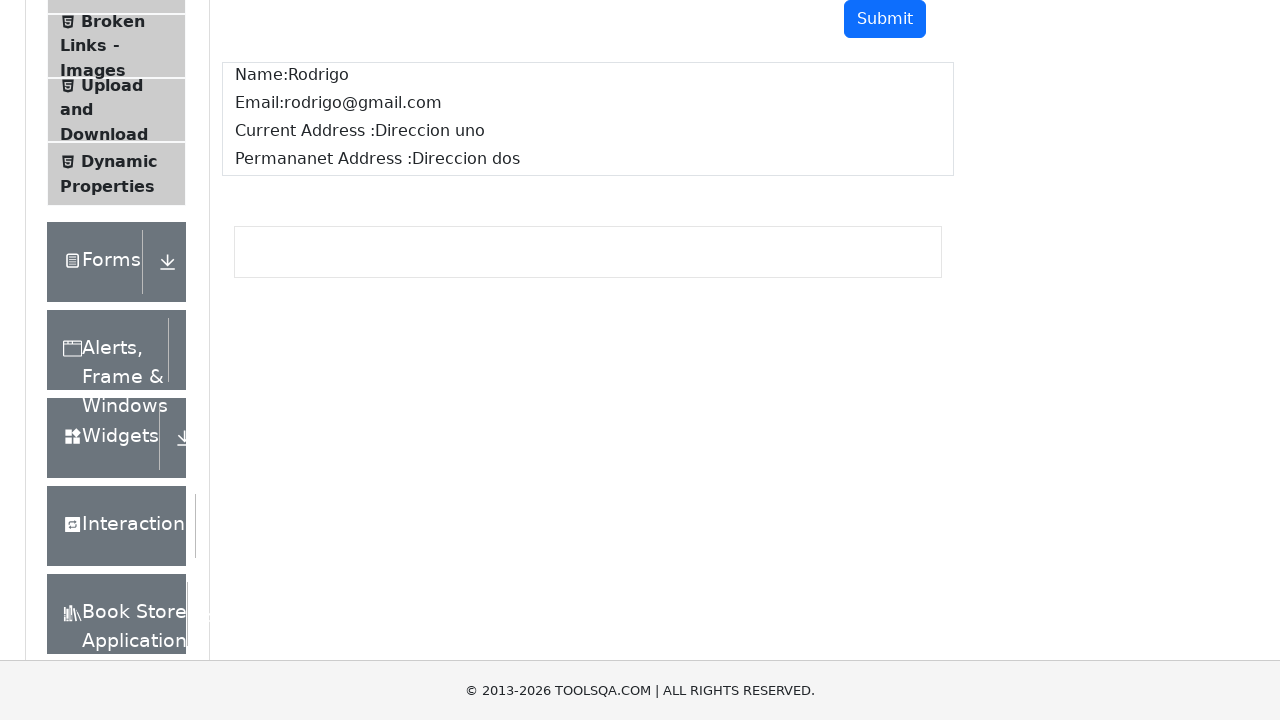